Tests JavaScript alert, confirm, and prompt dialogs by clicking buttons and handling dialog interactions

Starting URL: https://www.lambdatest.com/selenium-playground/javascript-alert-box-demo

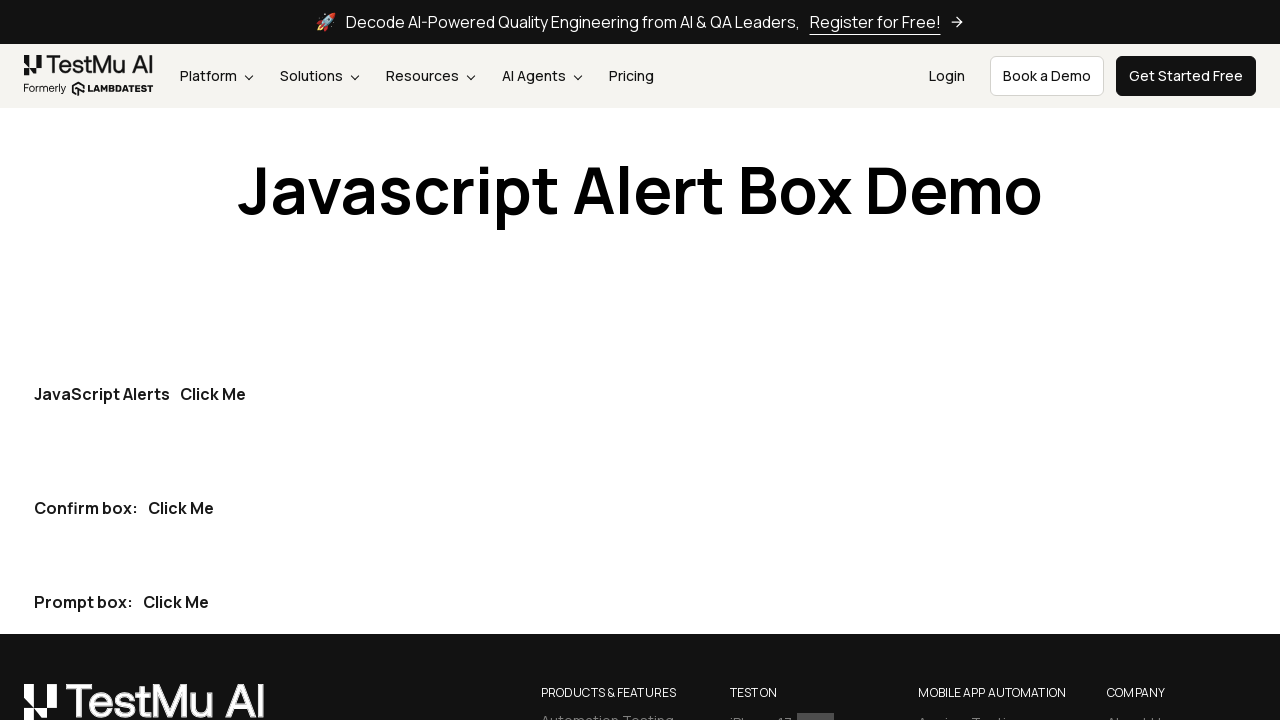

Set up dialog handler to automatically accept alerts, confirms, and prompts
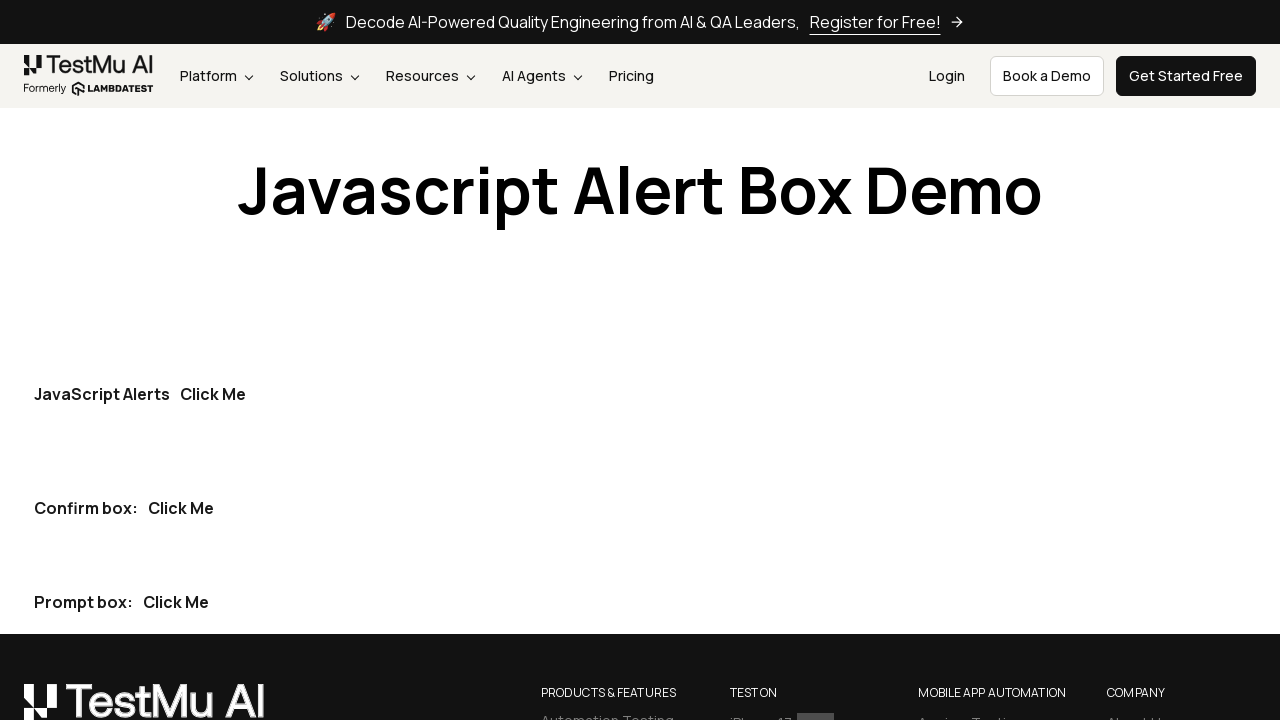

Clicked first button to trigger JavaScript alert dialog at (213, 394) on button:has-text('Click Me') >> nth=0
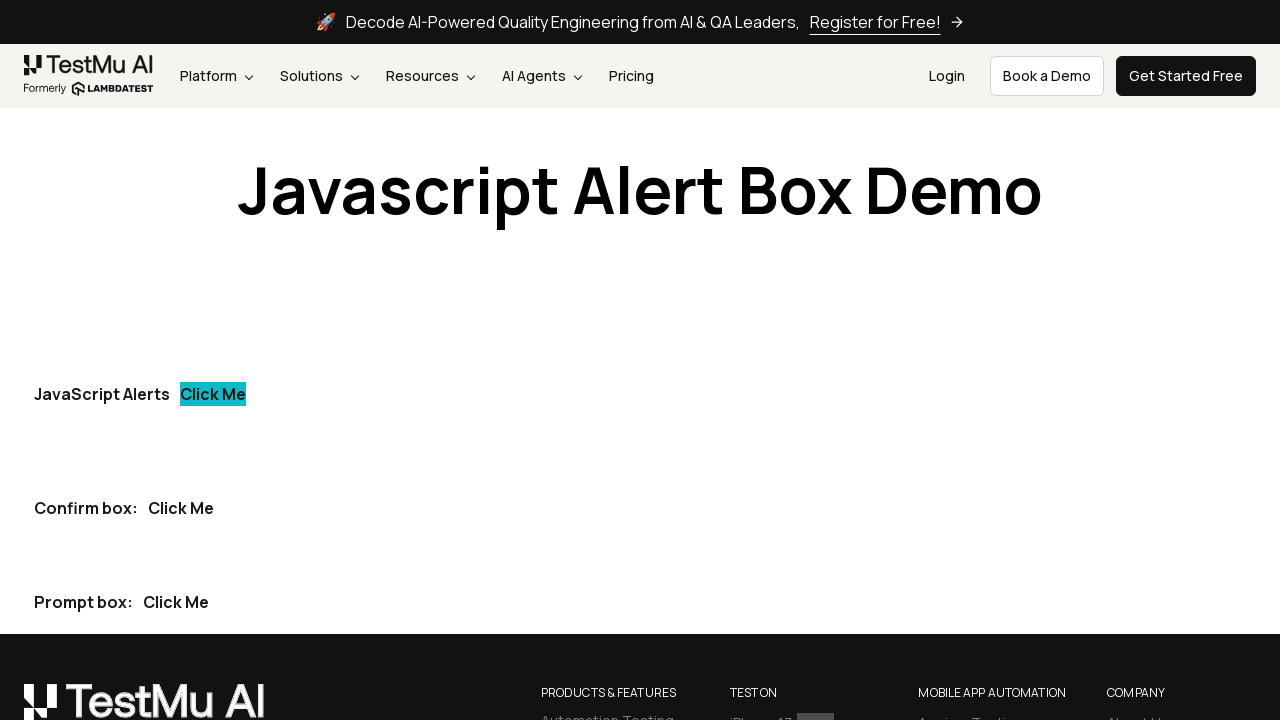

Clicked second button to trigger confirm dialog at (181, 508) on button:has-text('Click Me') >> nth=1
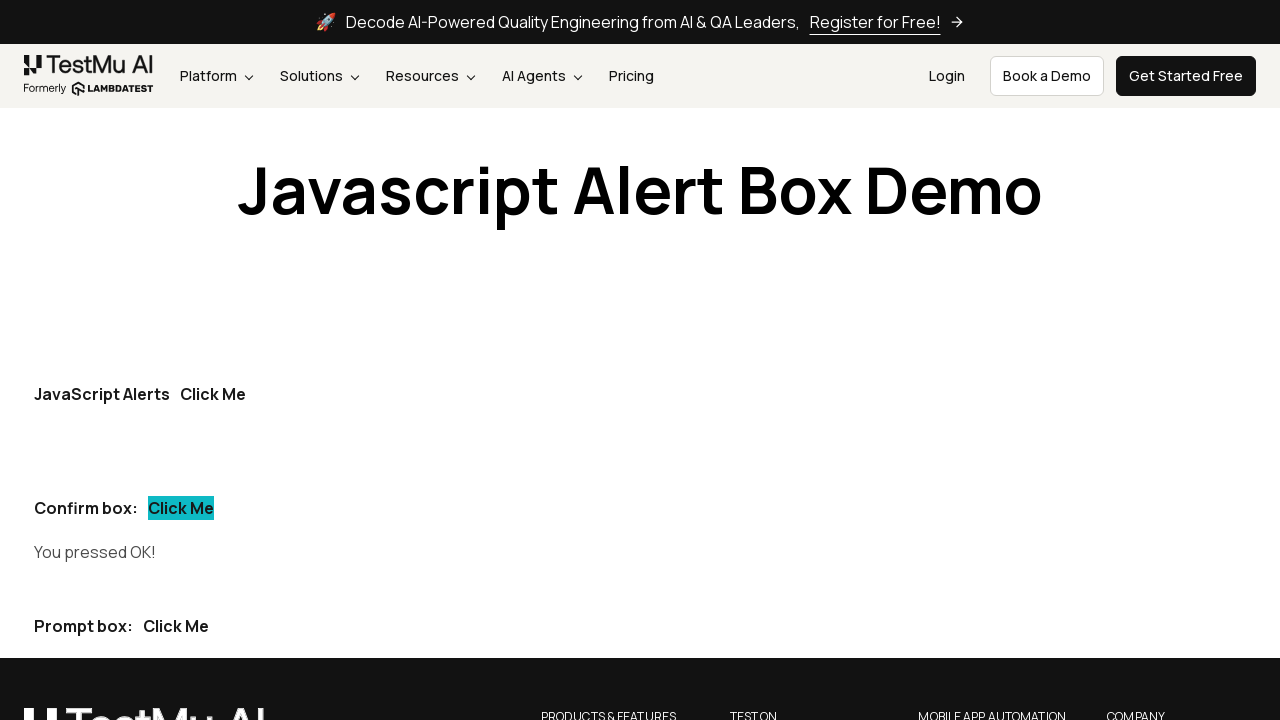

Verified that confirm dialog result contains 'OK'
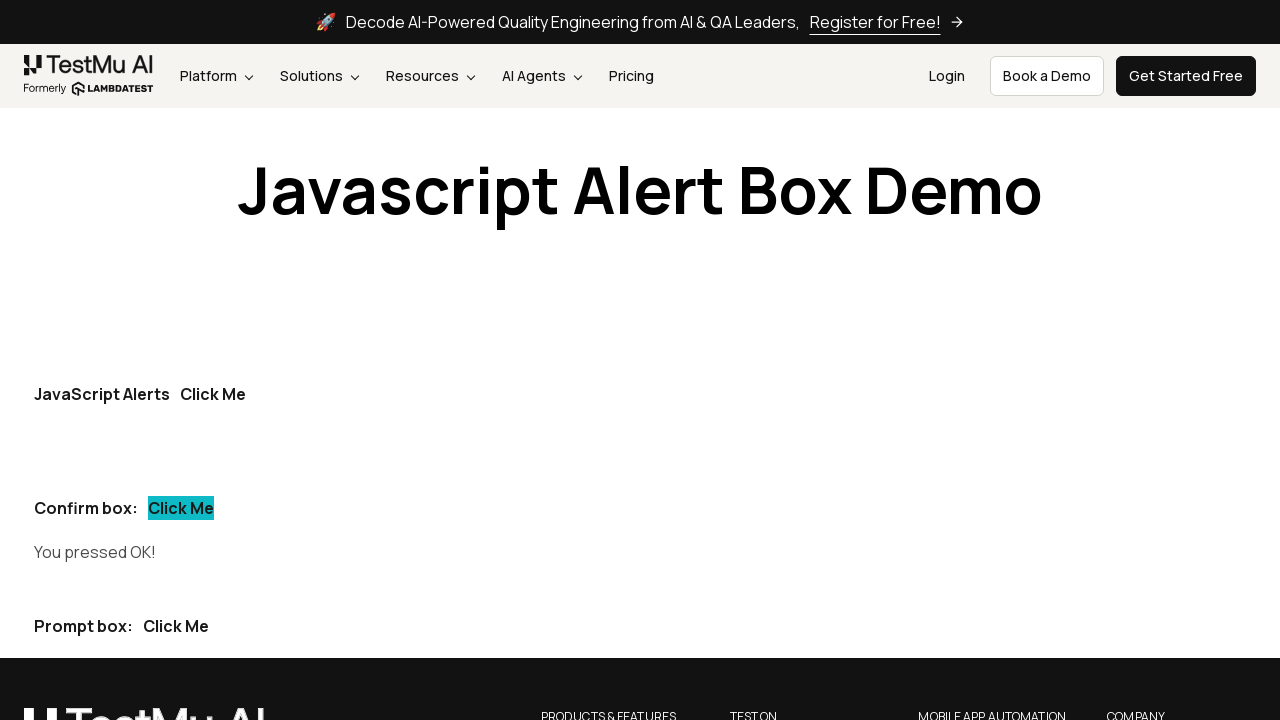

Clicked third button to trigger prompt dialog at (176, 626) on button:has-text('Click Me') >> nth=2
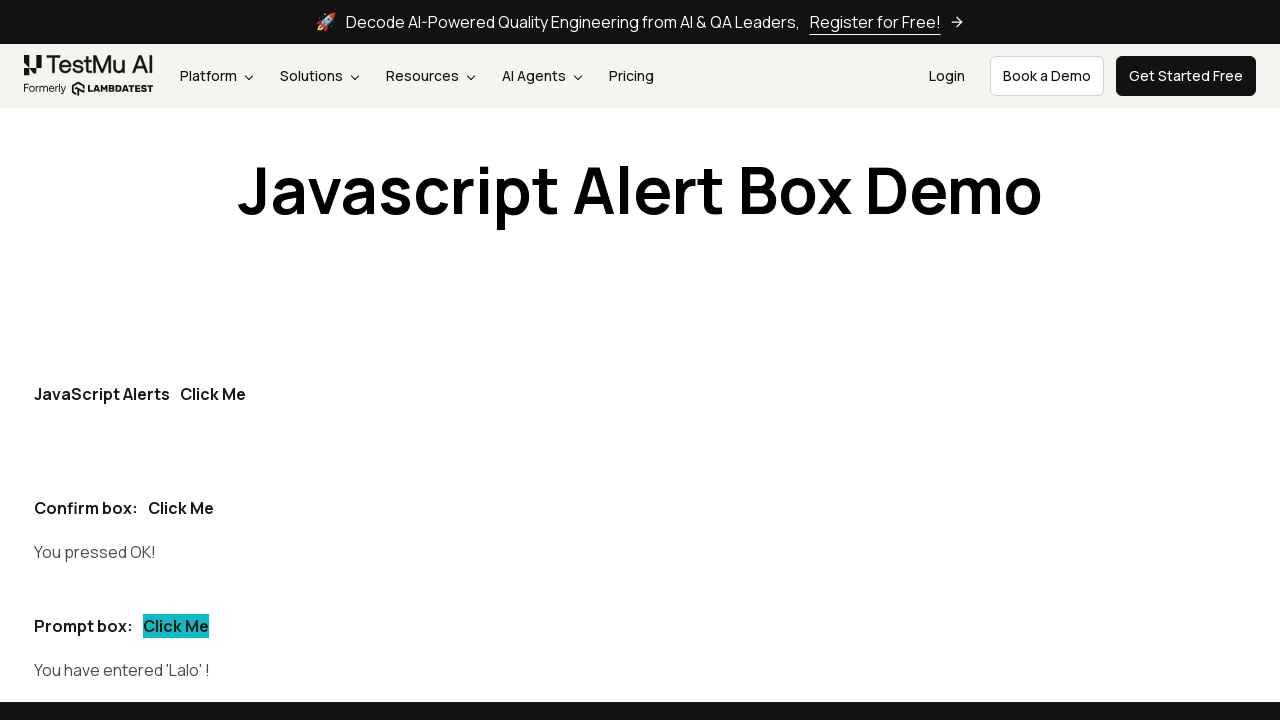

Verified that prompt dialog result contains entered name 'Lalo'
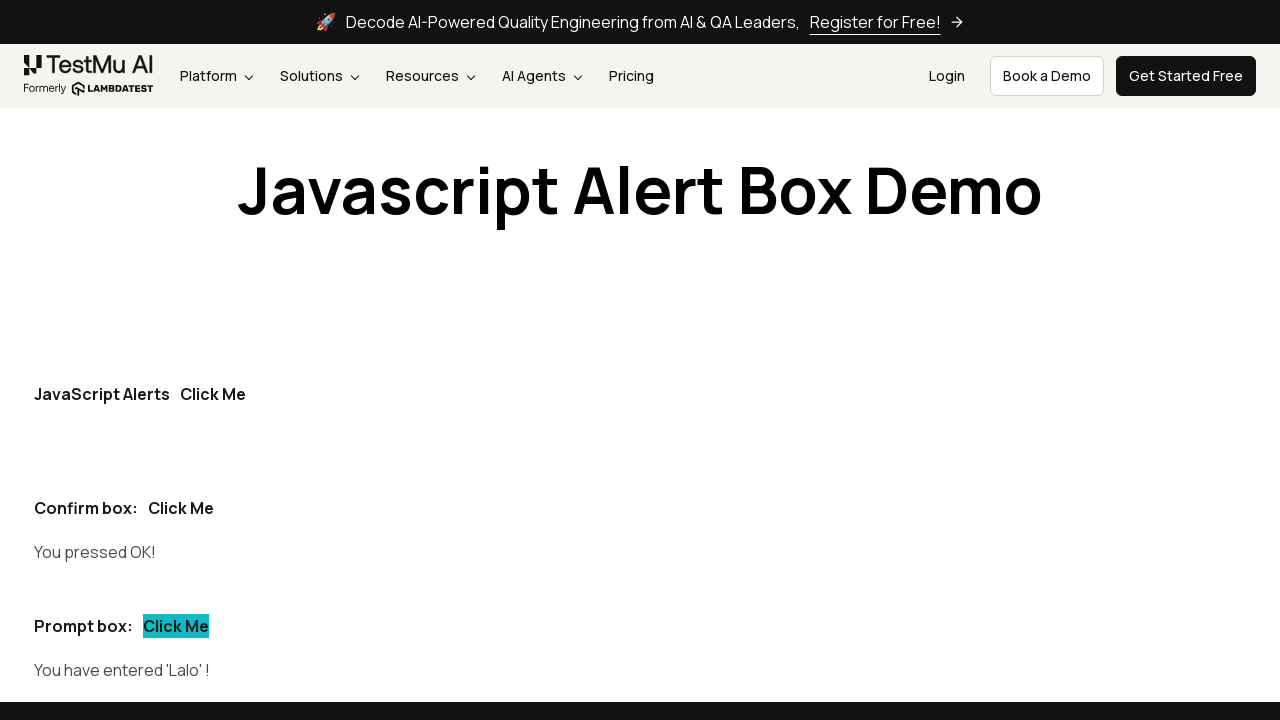

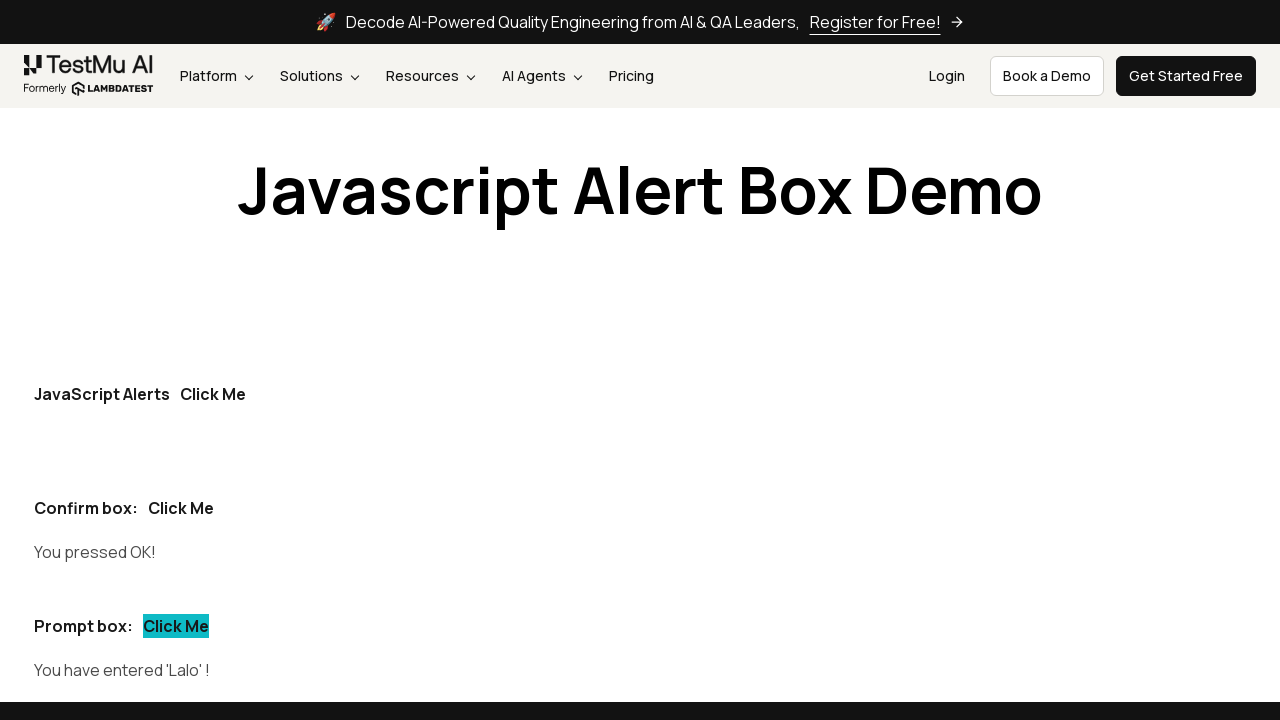